Tests clicking a button with dynamic class attributes on the UI Testing Playground's class attribute challenge page. The test locates and clicks a primary button using CSS selector.

Starting URL: http://uitestingplayground.com/classattr

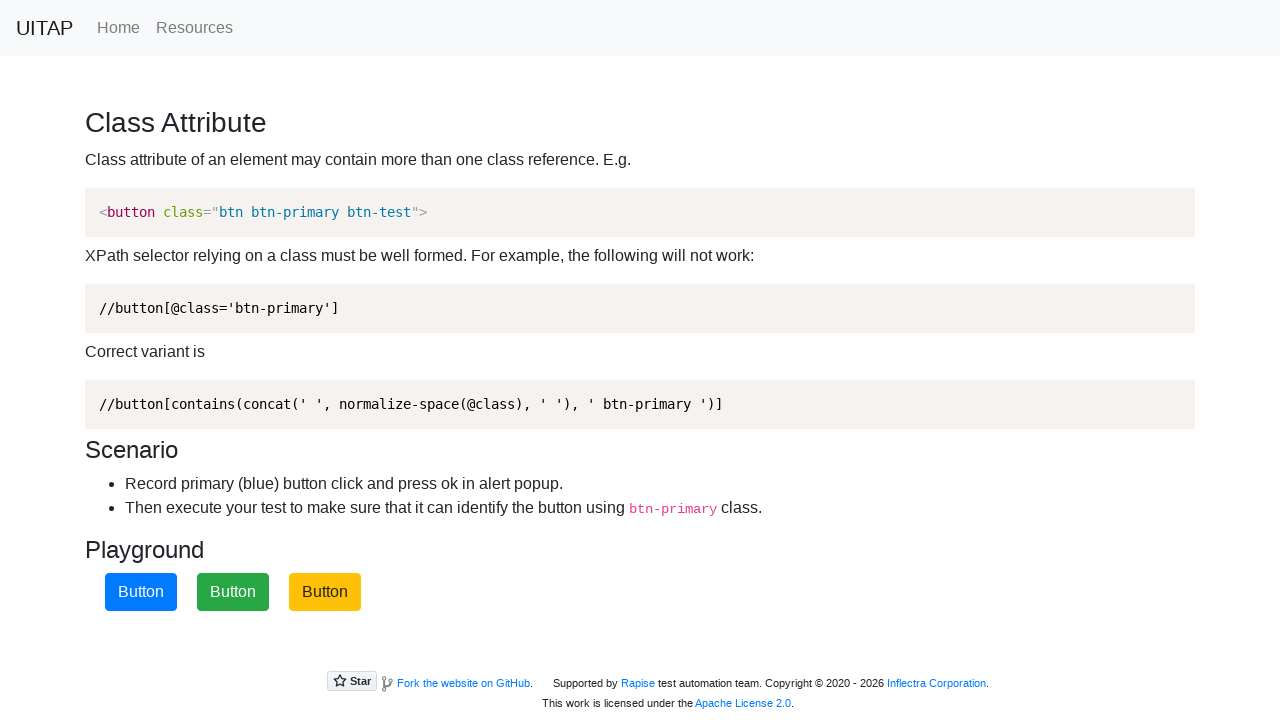

Clicked the primary button with dynamic class attributes at (141, 592) on button.btn-primary.btn-test
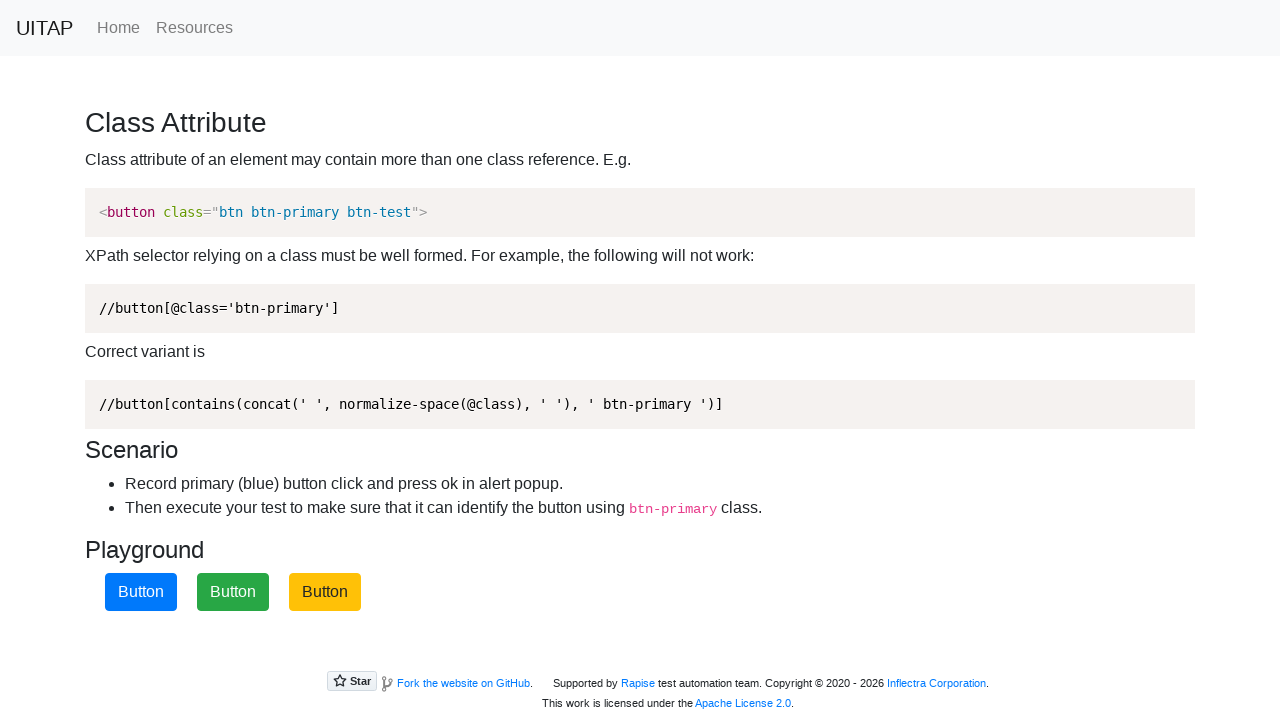

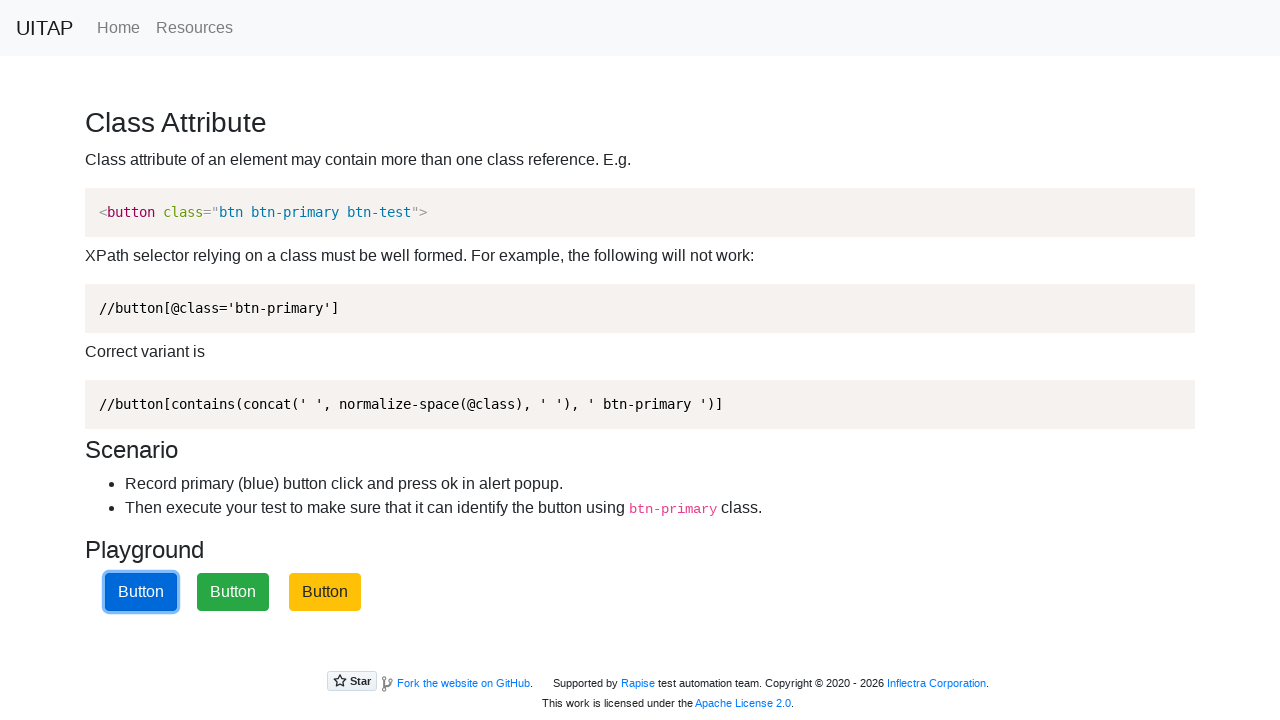